Tests that the Tailwind JavaScript framework and theme system load successfully on the website.

Starting URL: https://sealf.ie/

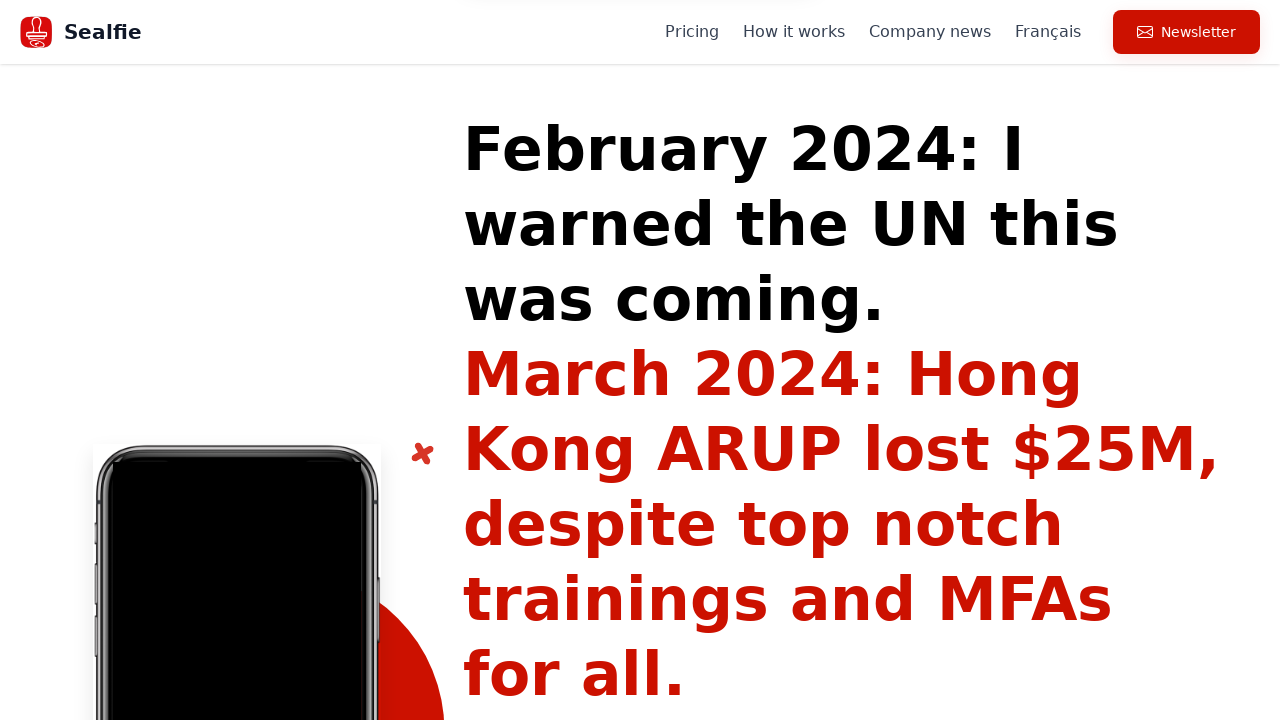

Waited for page to reach networkidle state
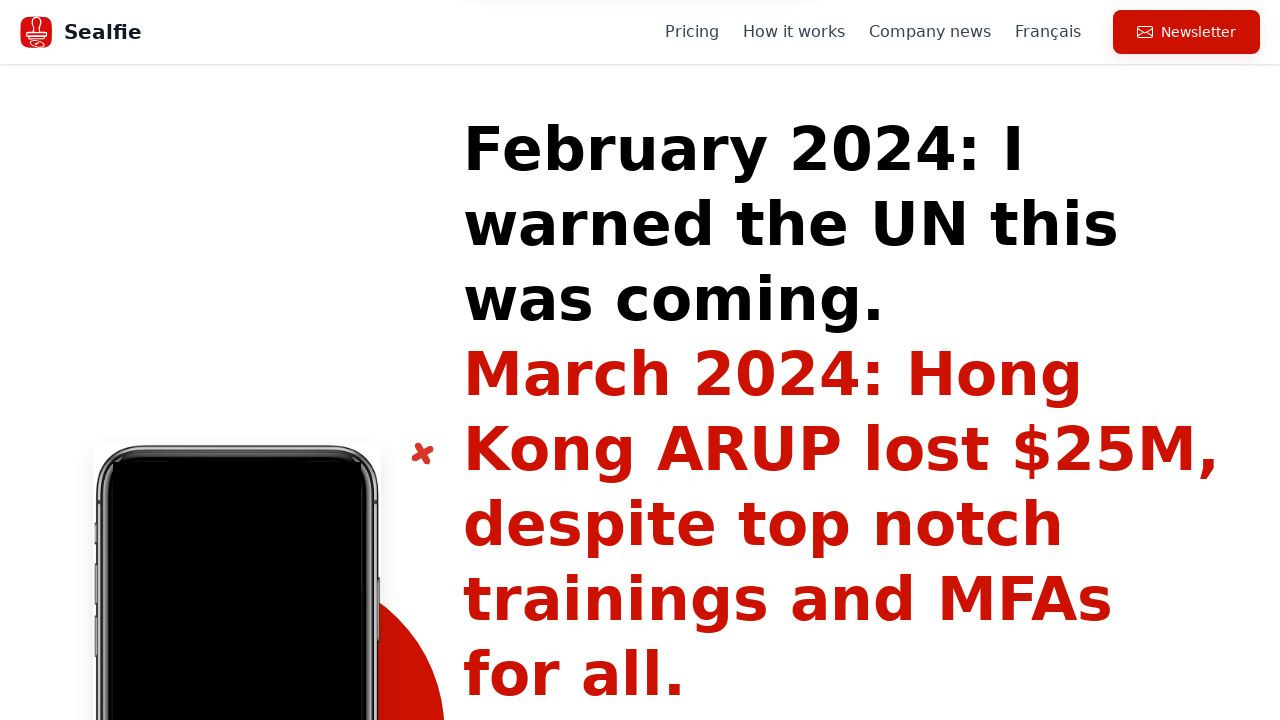

Evaluated JavaScript to verify Tailwind theme system is loaded
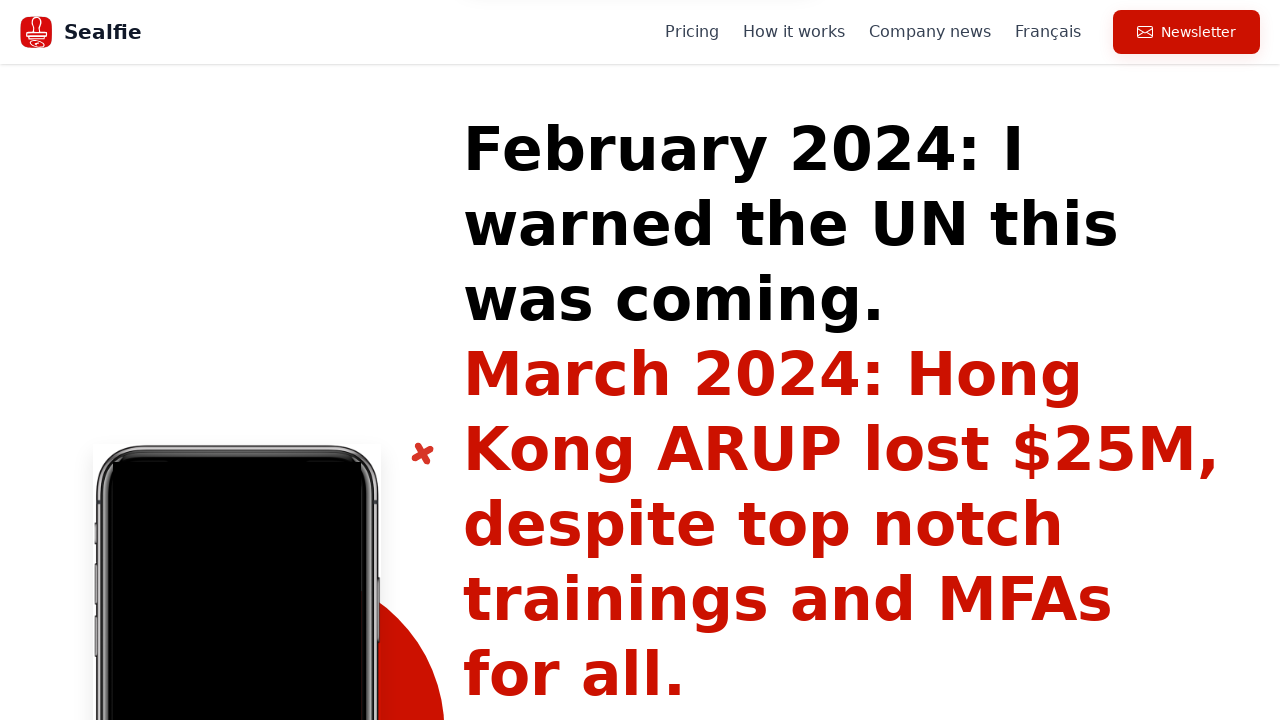

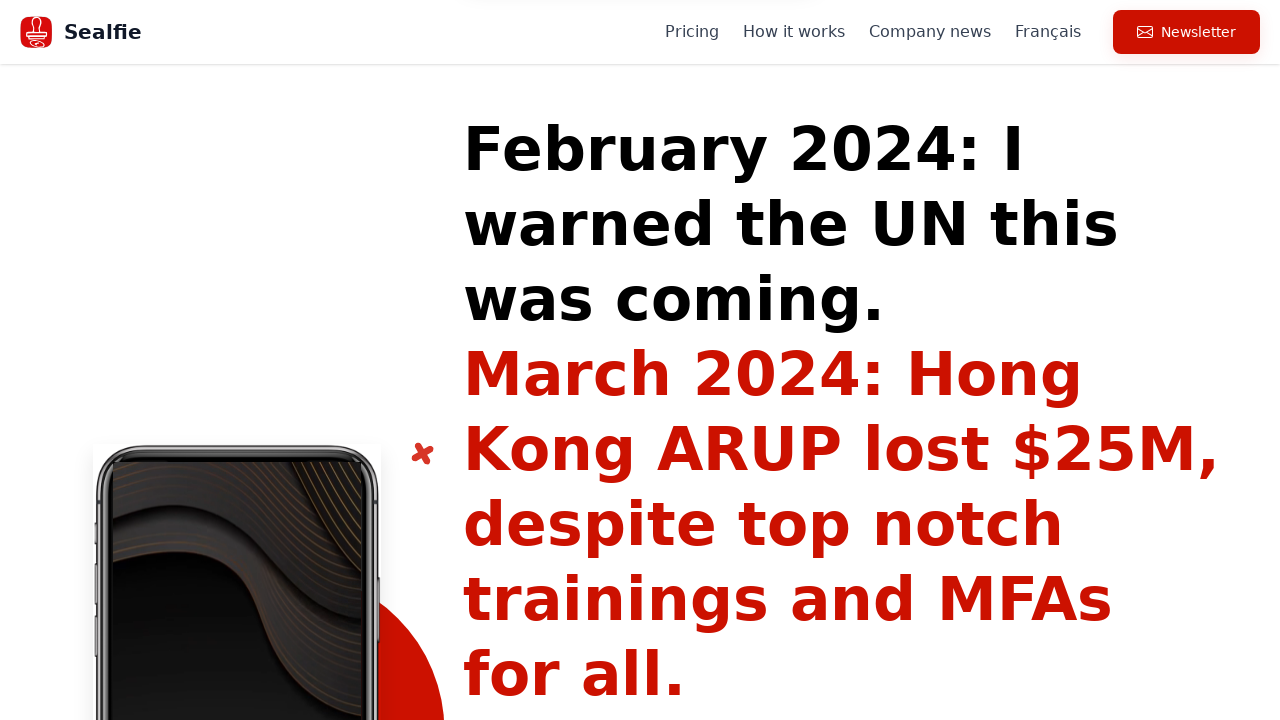